Navigates to the Travian game server page and verifies it loads successfully

Starting URL: https://ts3.x1.america.travian.com/

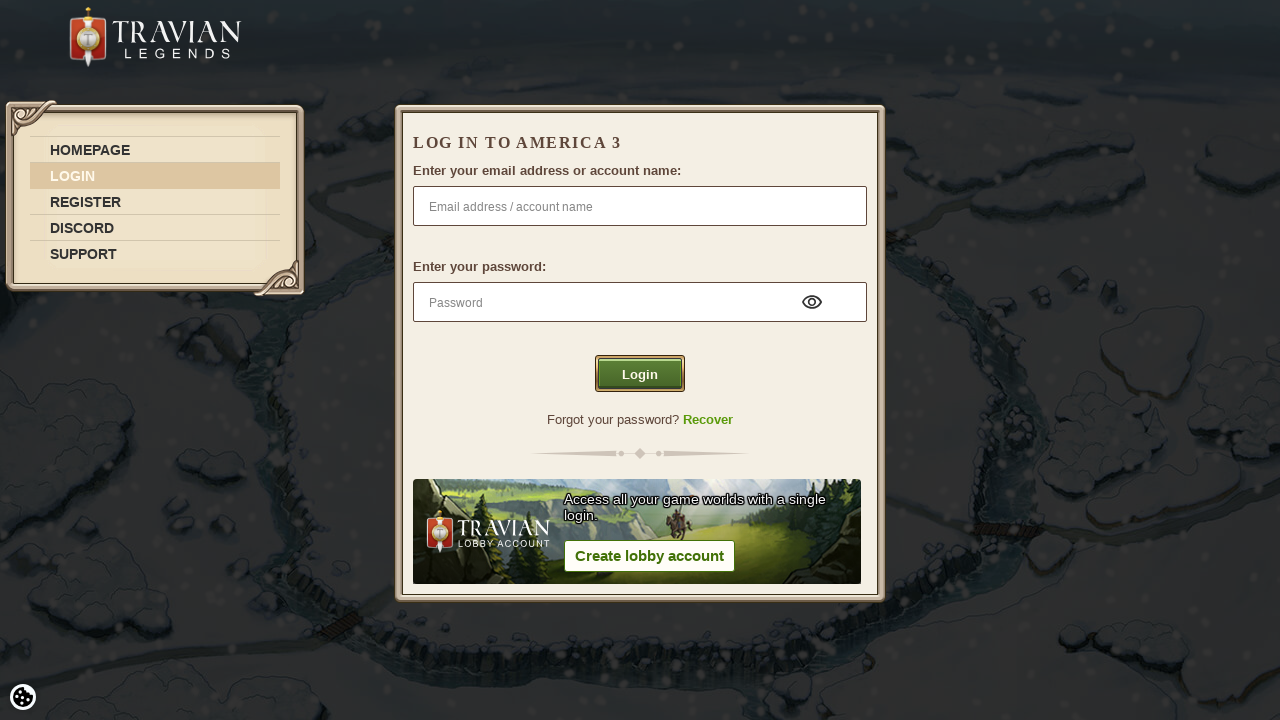

Navigated to Travian game server page at https://ts3.x1.america.travian.com/
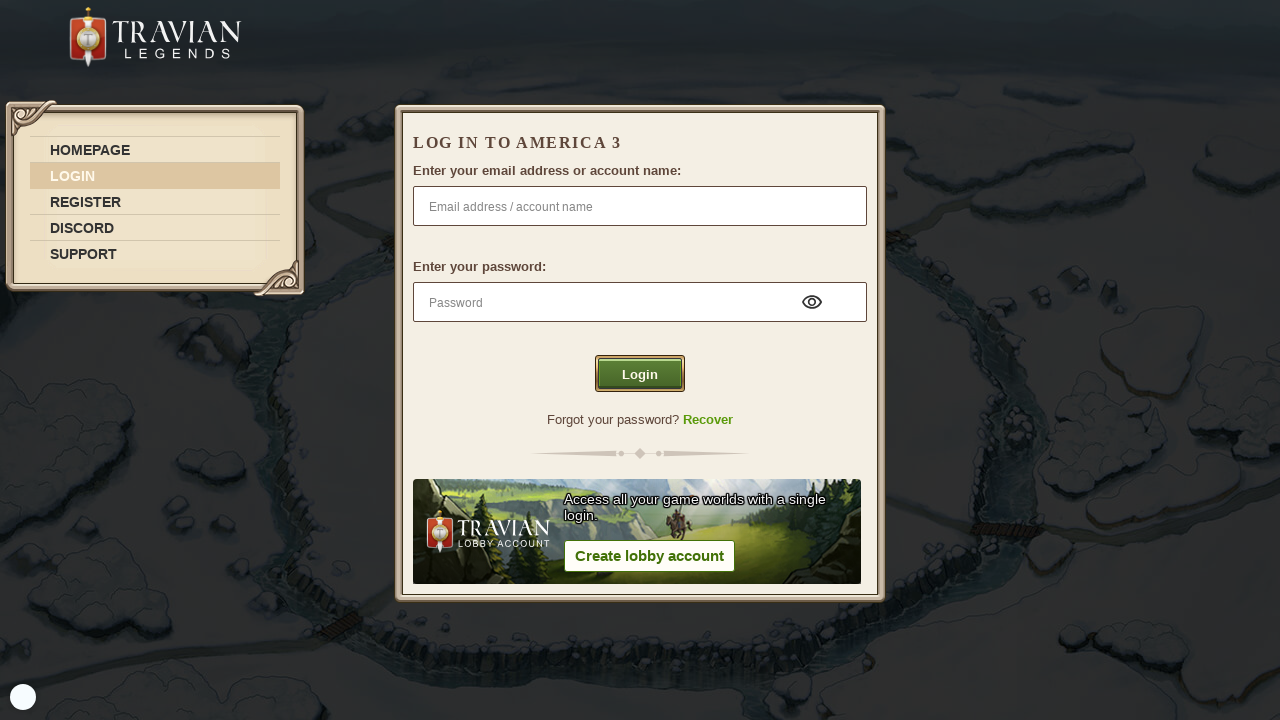

Waited for page to fully load (networkidle state)
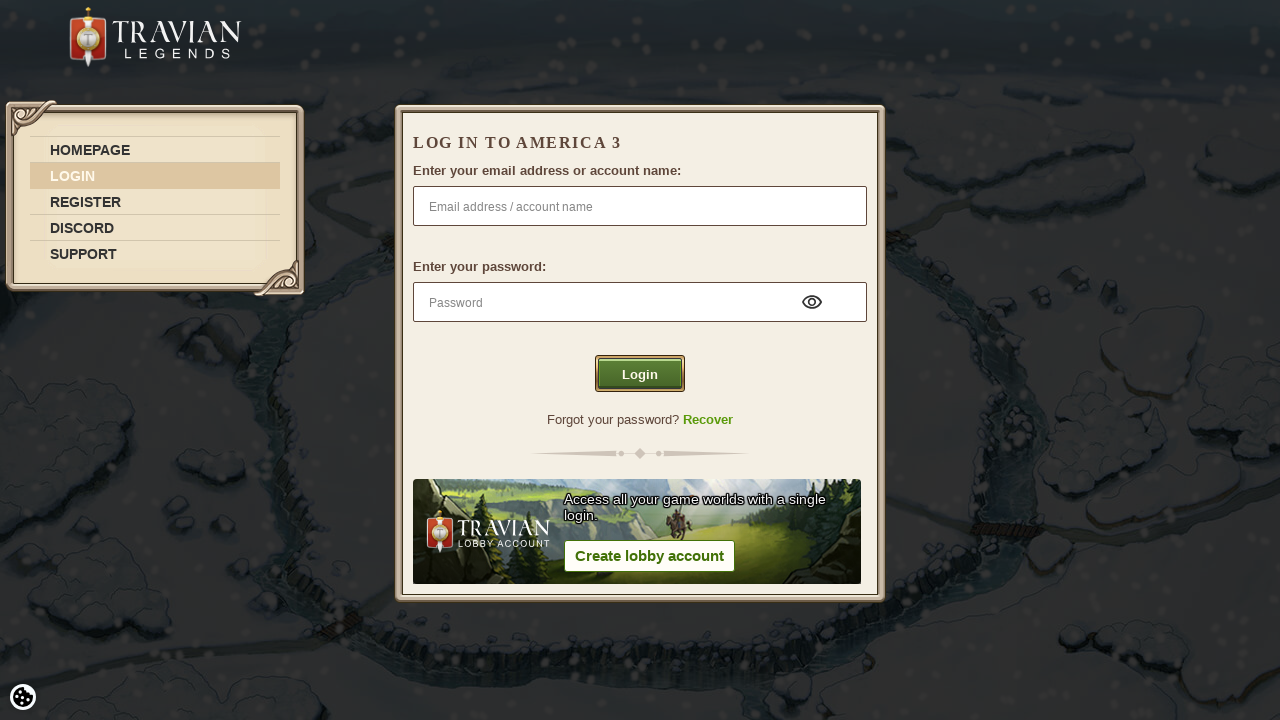

Verified page loaded successfully at correct URL
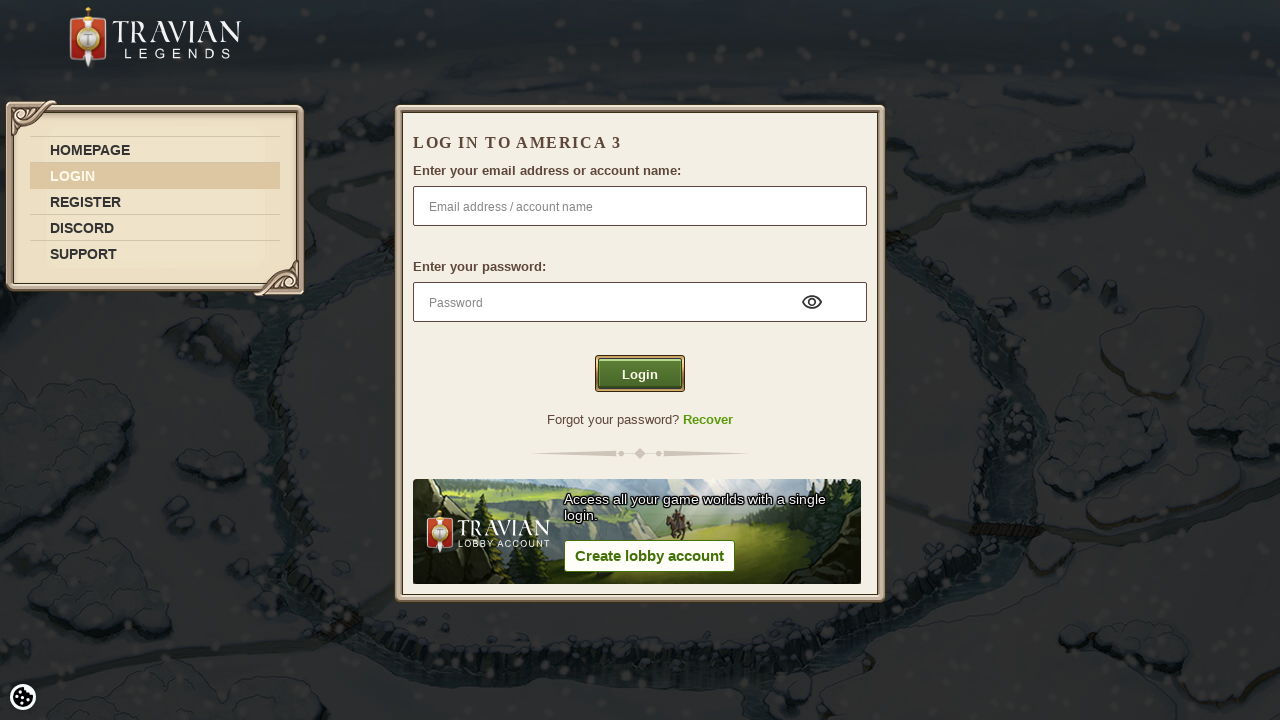

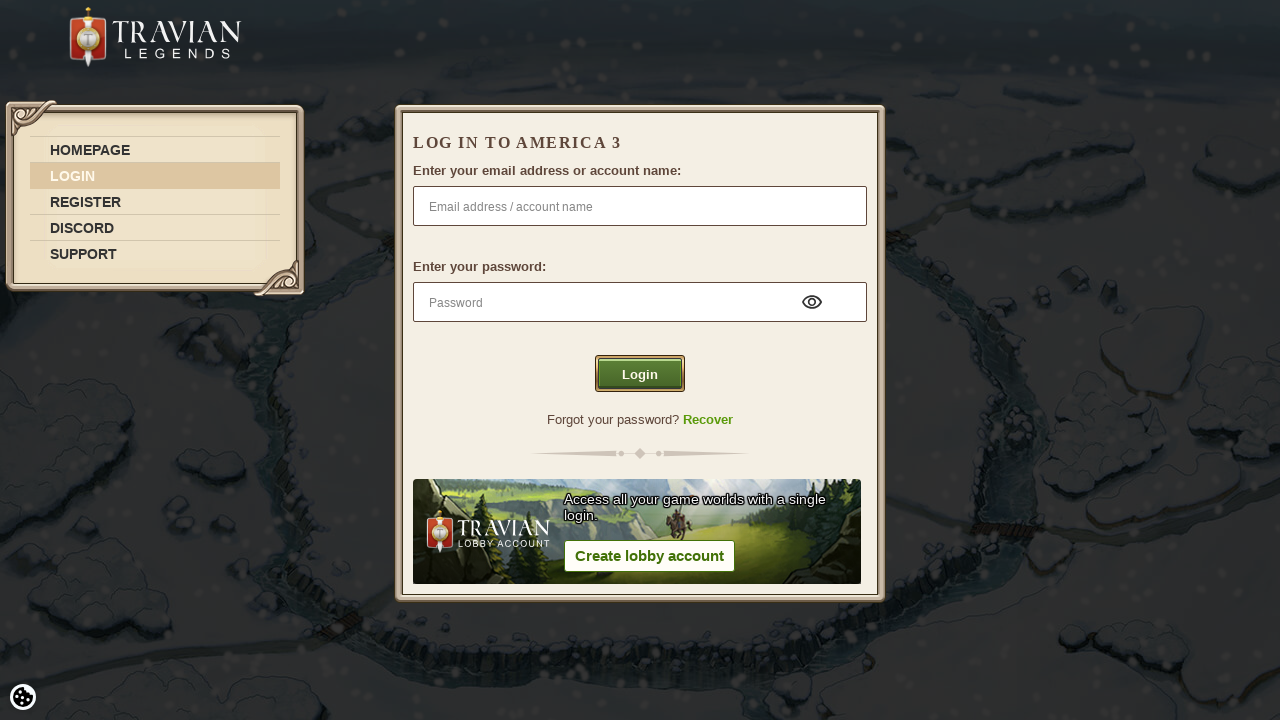